Tests dynamic table functionality by expanding the data input section, inserting JSON data with person records, refreshing the table, and verifying the table displays the correct data.

Starting URL: https://testpages.herokuapp.com/styled/tag/dynamic-table.html

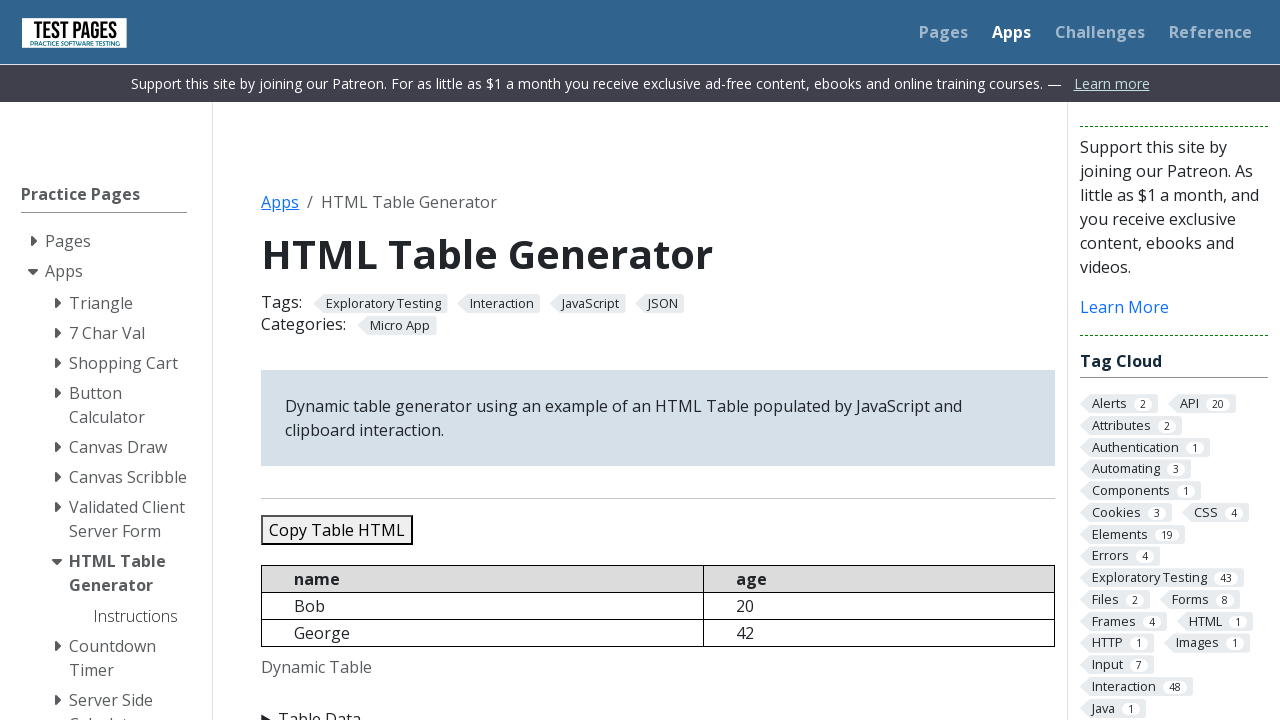

Clicked 'Table Data' summary to expand input section at (658, 708) on xpath=//summary[text()='Table Data']
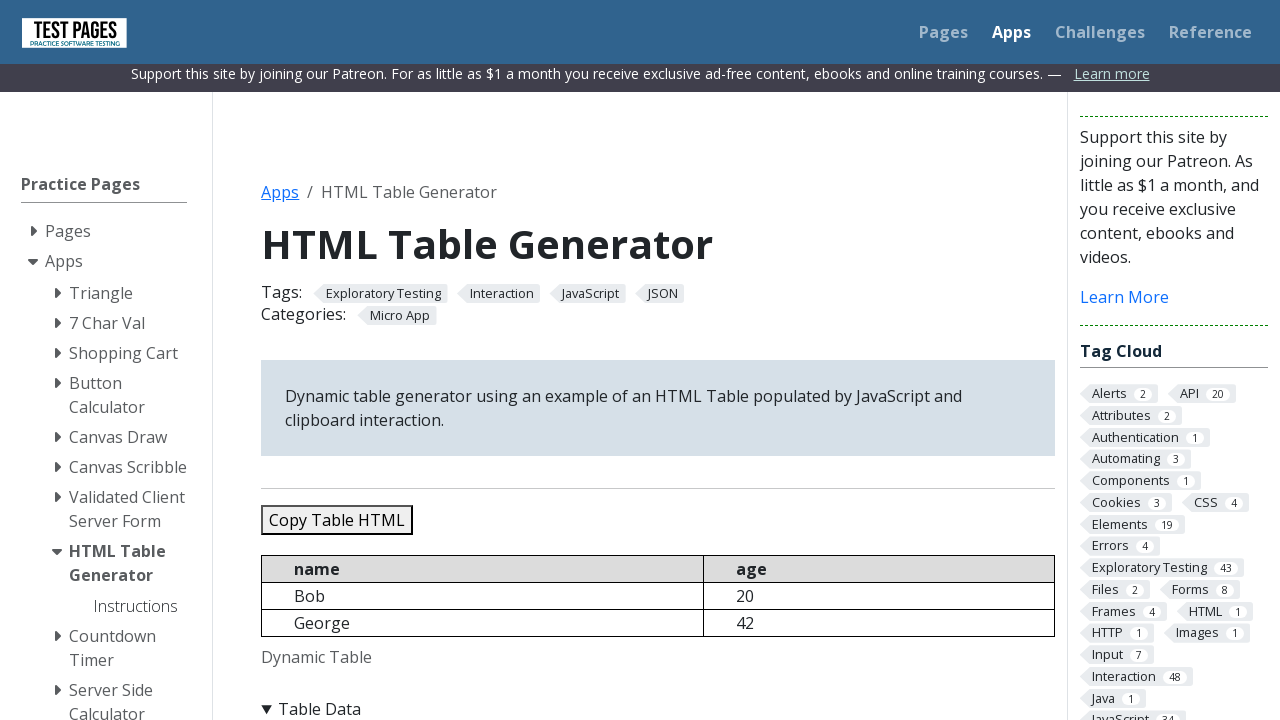

Cleared JSON data textbox on #jsondata
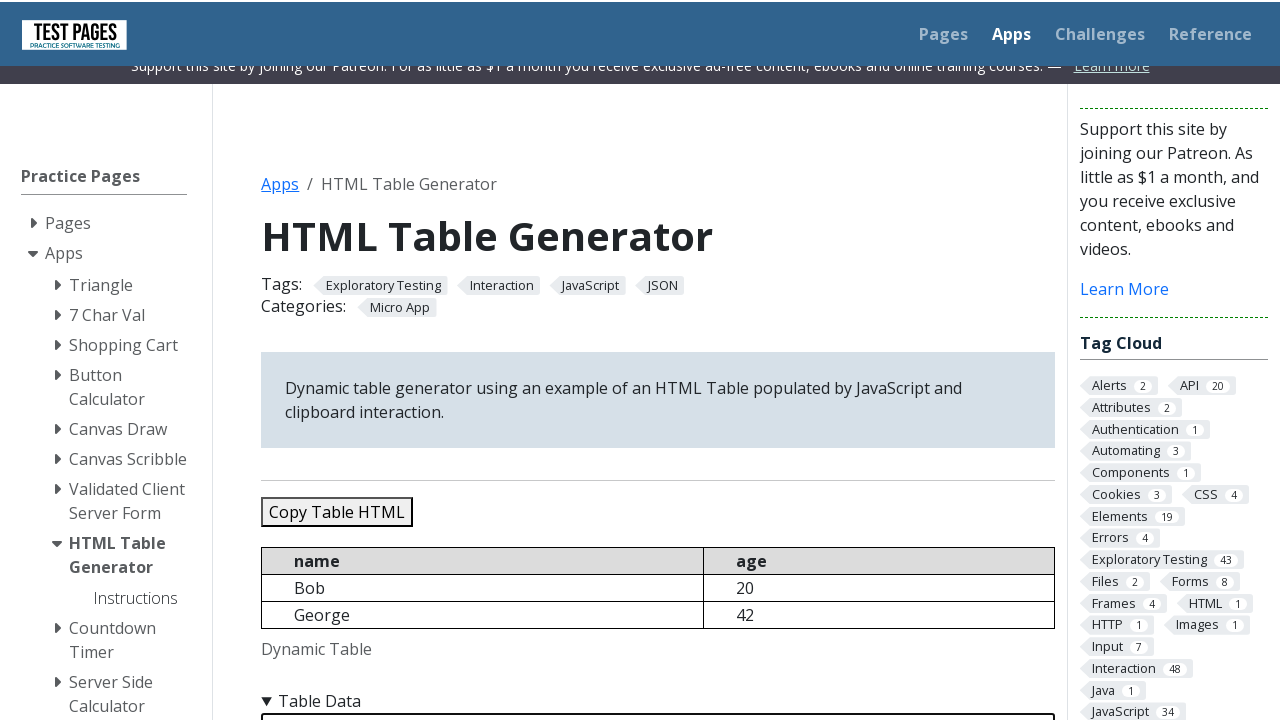

Filled JSON data field with 5 person records (Bob, George, Sara, Conor, Jennifer) on #jsondata
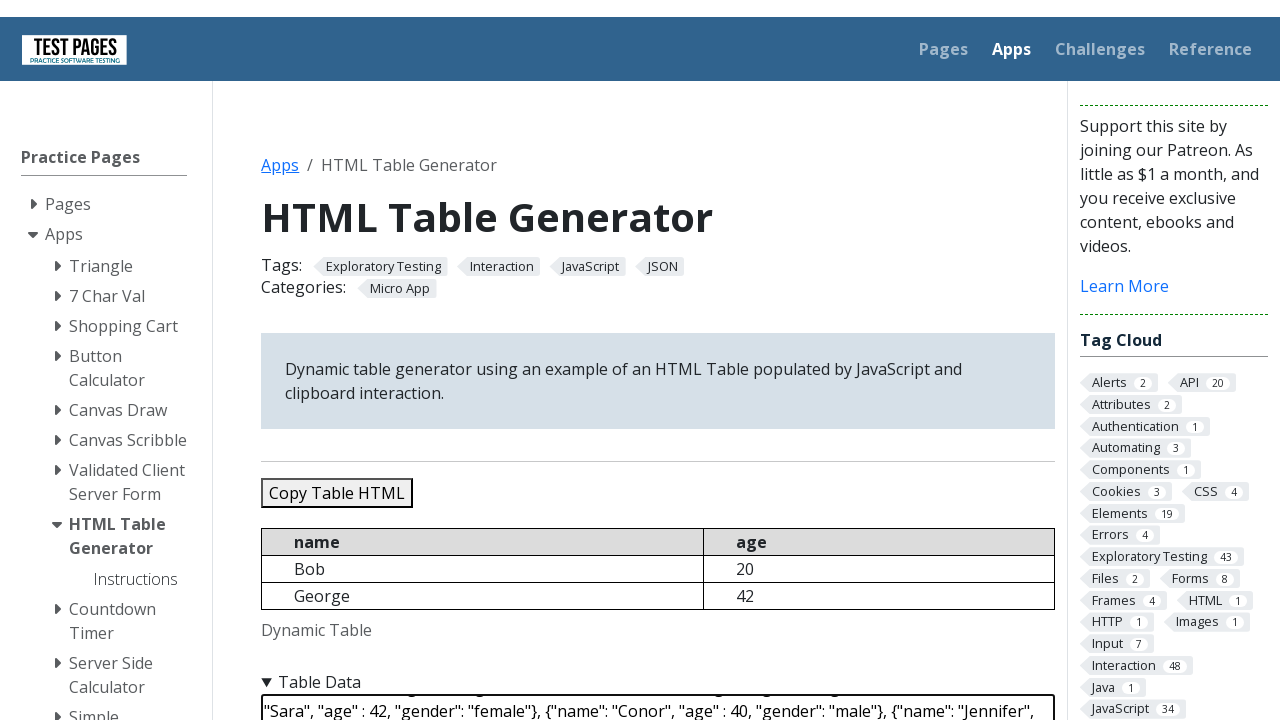

Clicked 'Refresh Table' button to populate the table at (359, 360) on #refreshtable
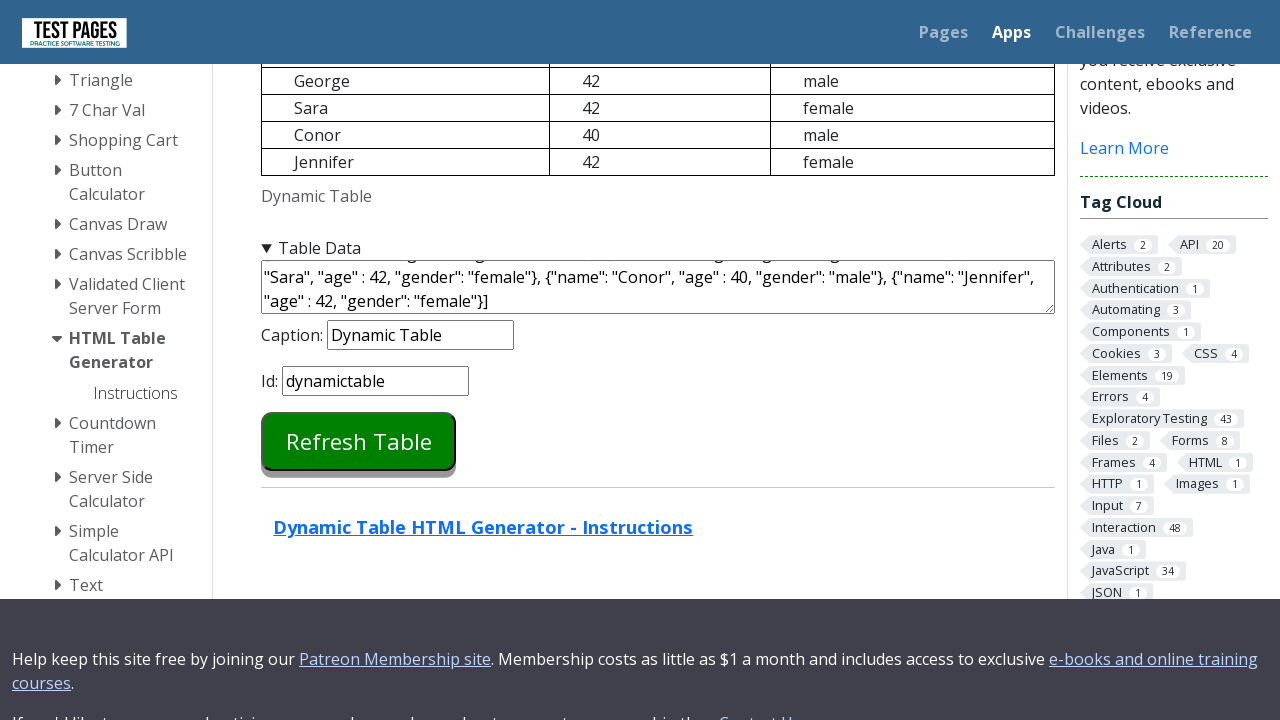

Dynamic table loaded and ready
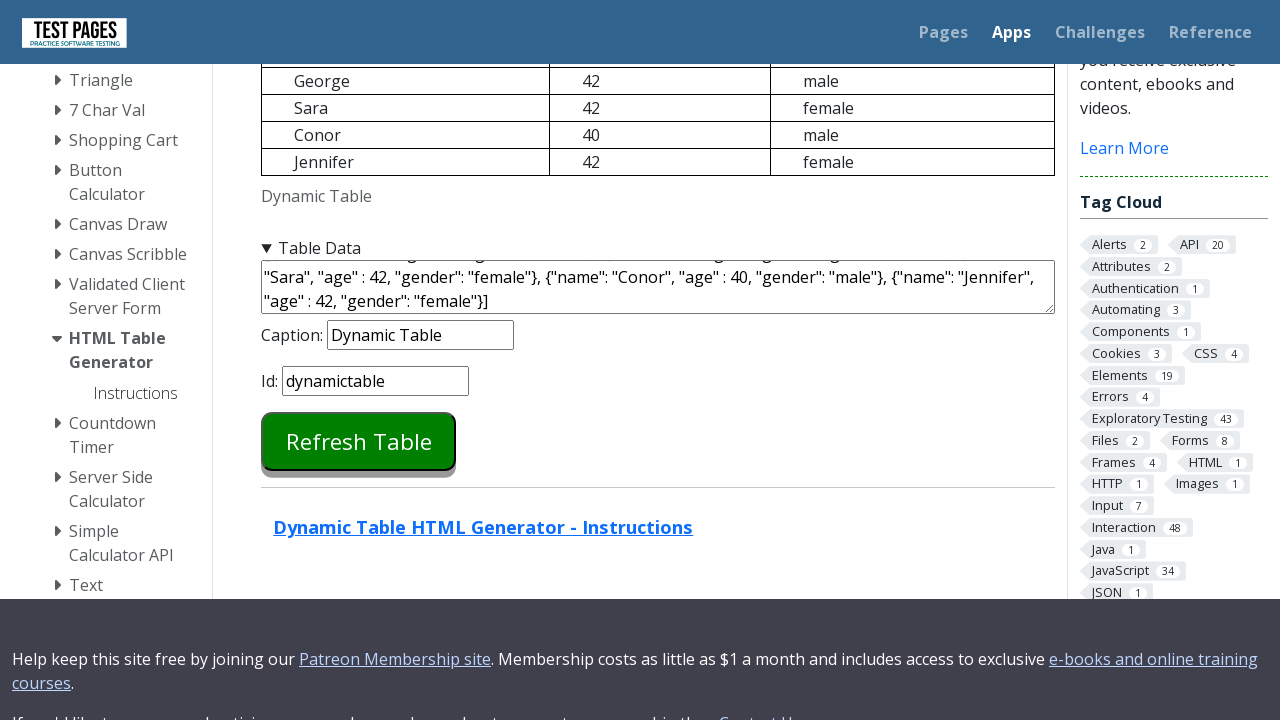

Retrieved table content for verification
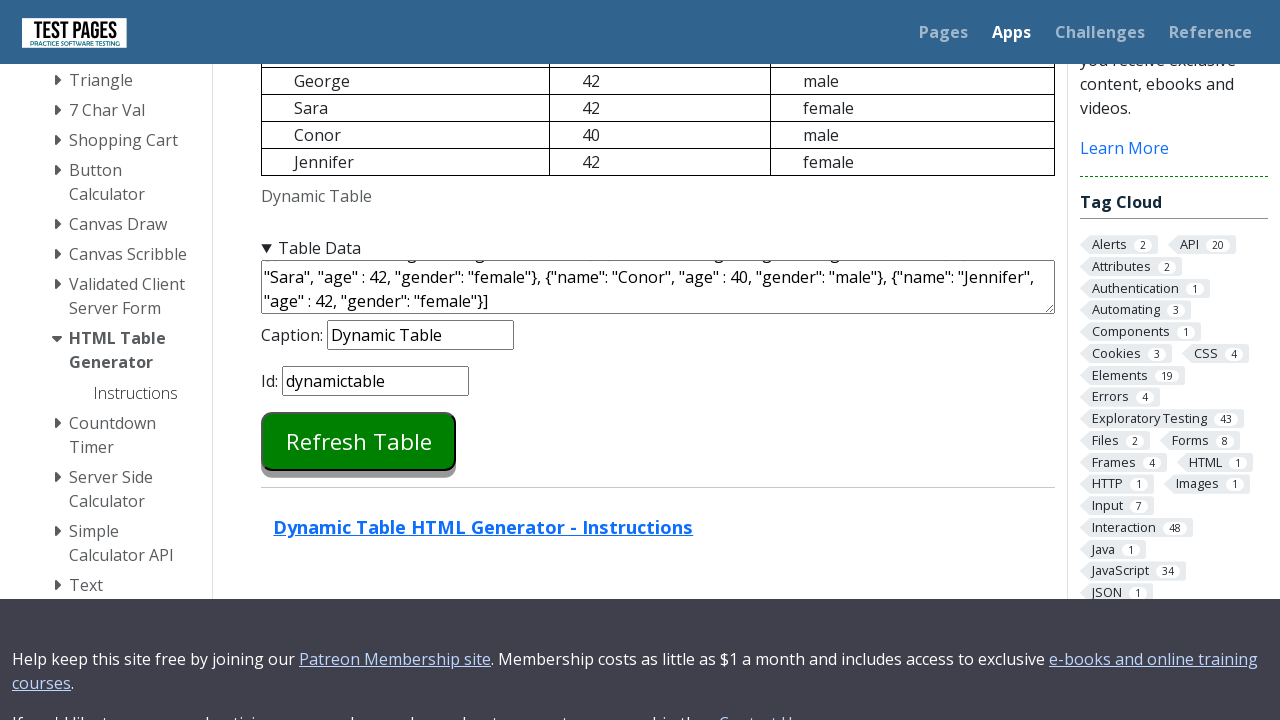

Verified table contains Bob (age 20)
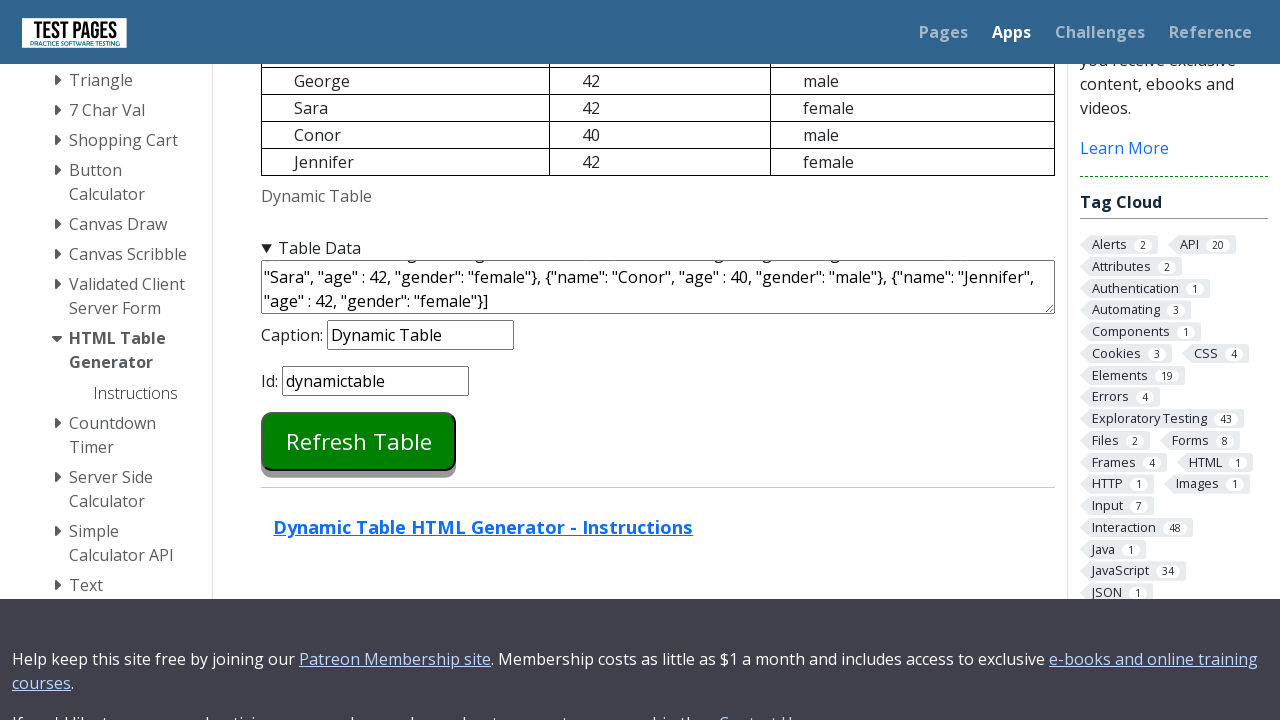

Verified table contains George (age 42)
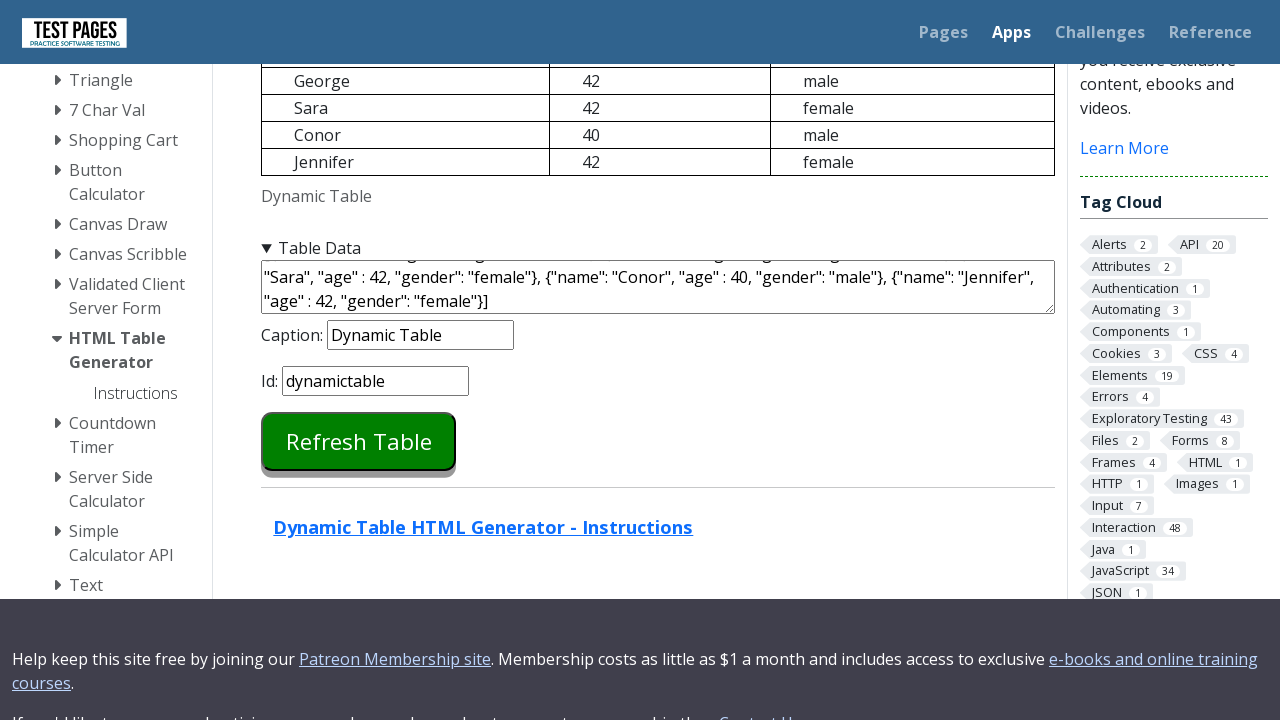

Verified table contains Sara (female)
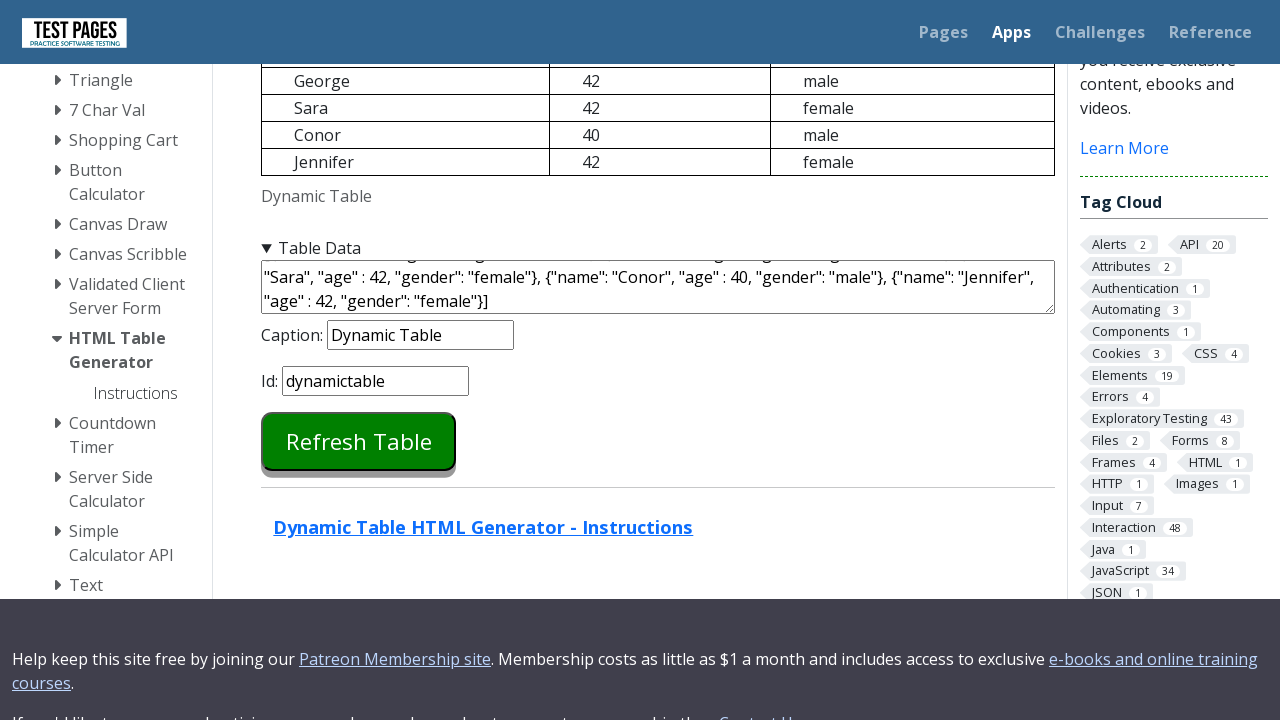

Verified table contains Conor (age 40)
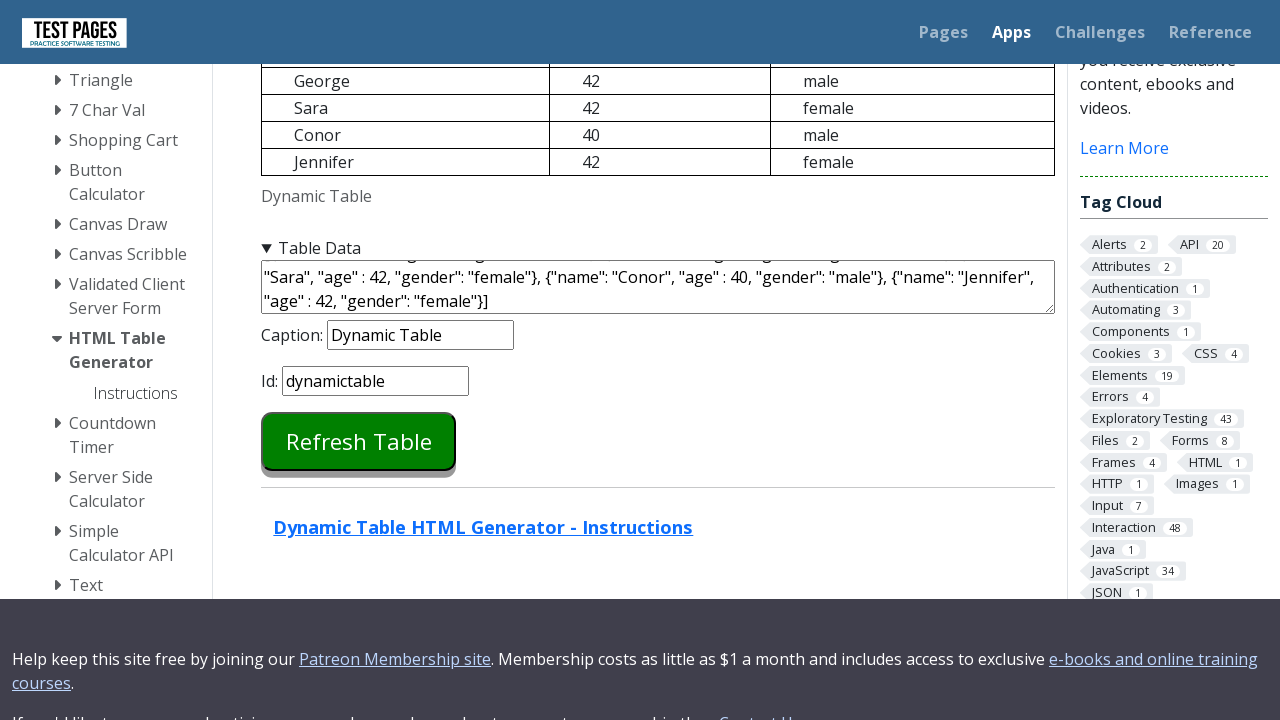

Verified table contains Jennifer
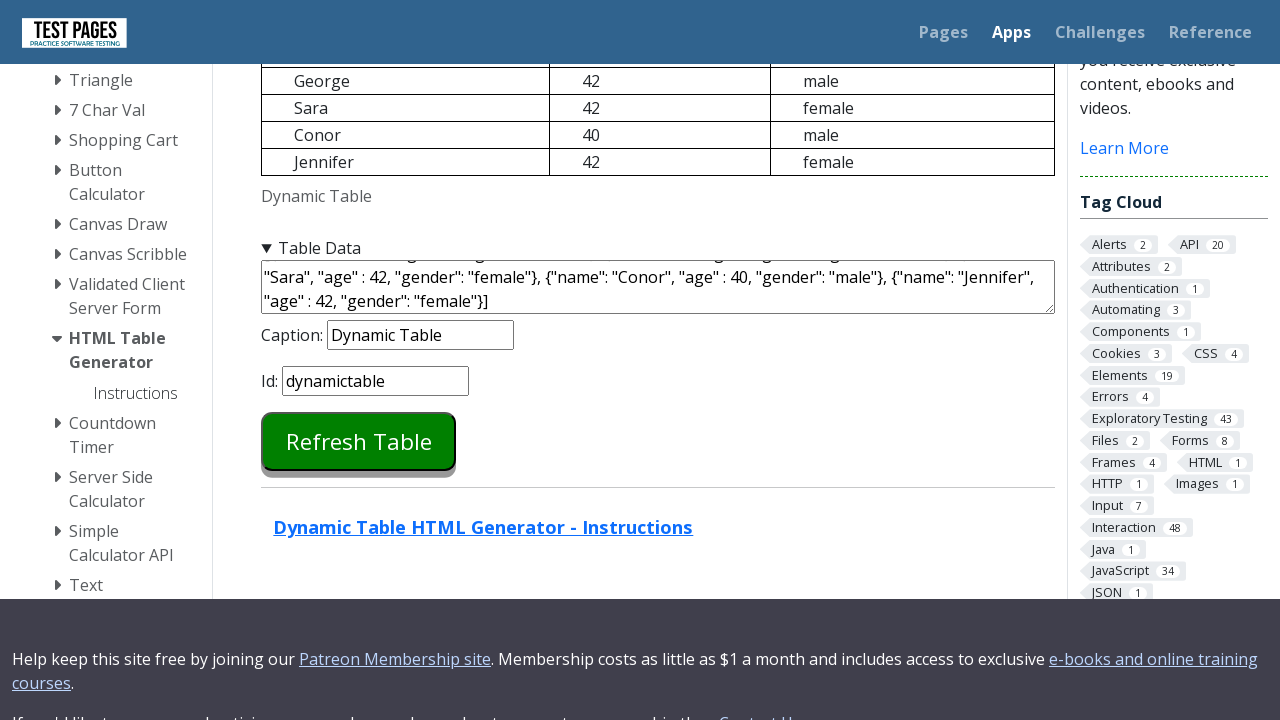

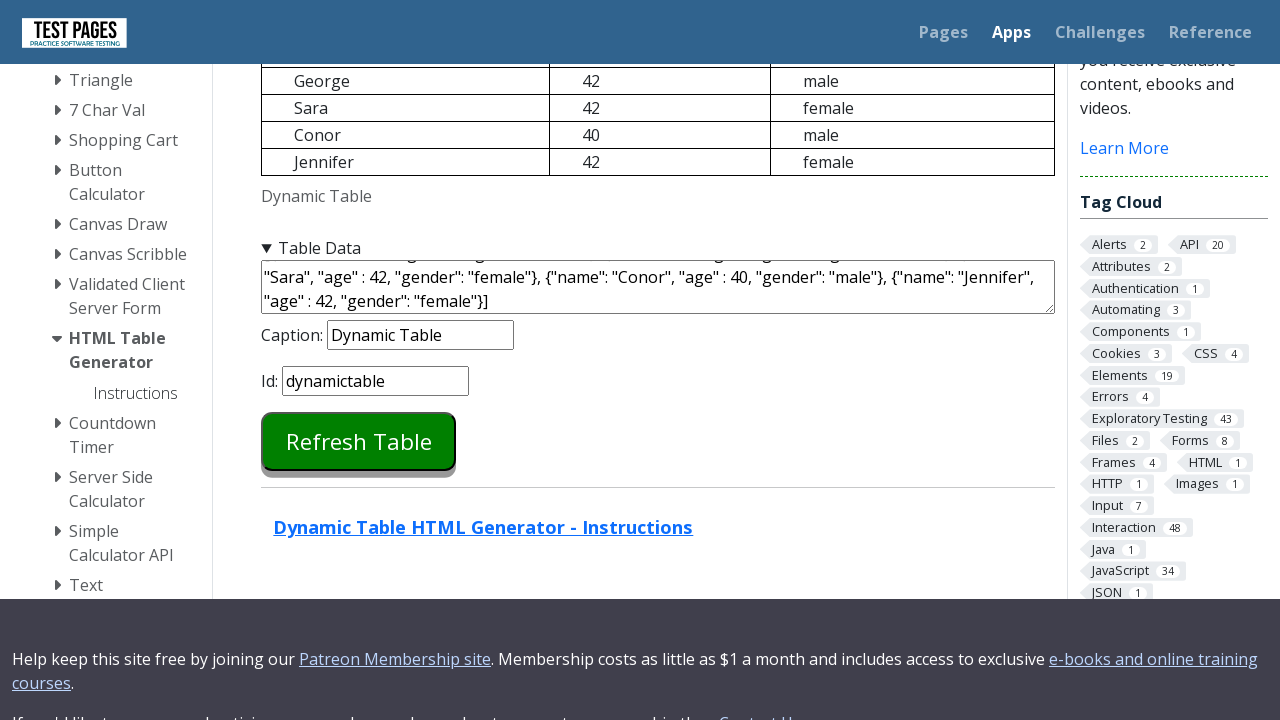